Tests the hotel listing functionality by clicking the hotel list button and verifying that hotels are displayed

Starting URL: http://hotel-v3.progmasters.hu/

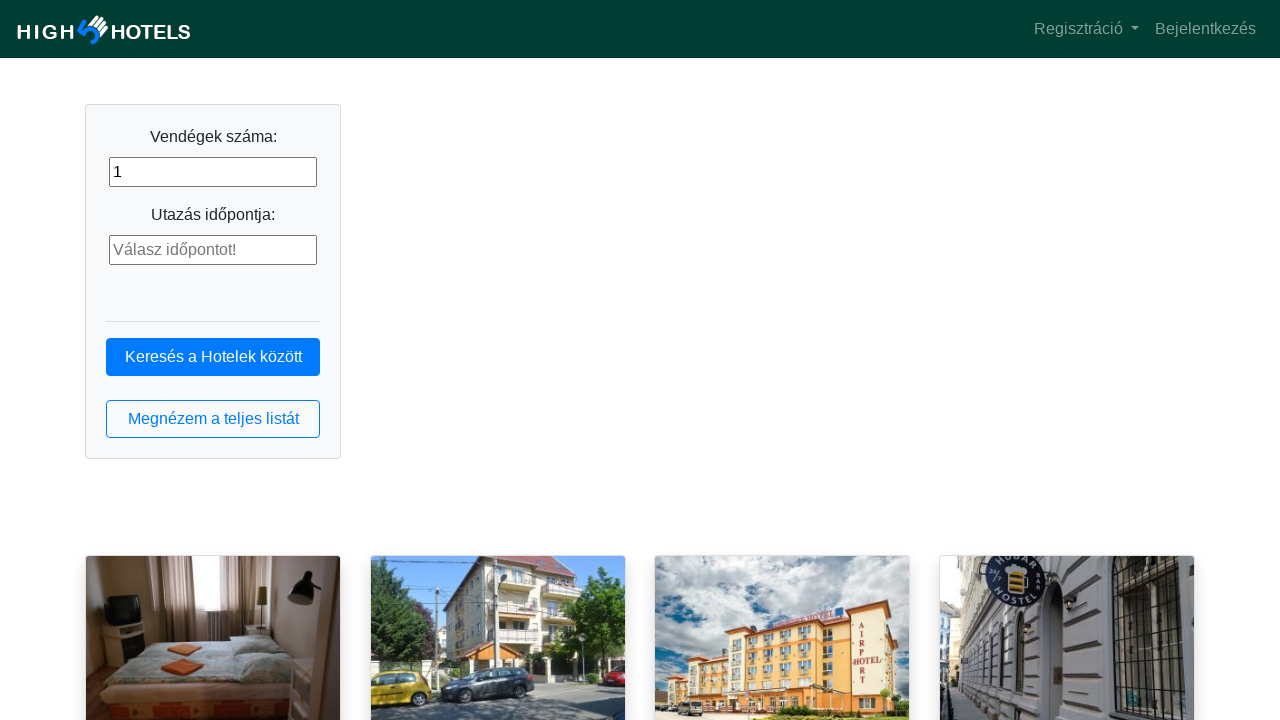

Clicked the hotel list button at (213, 419) on button.btn.btn-outline-primary.btn-block
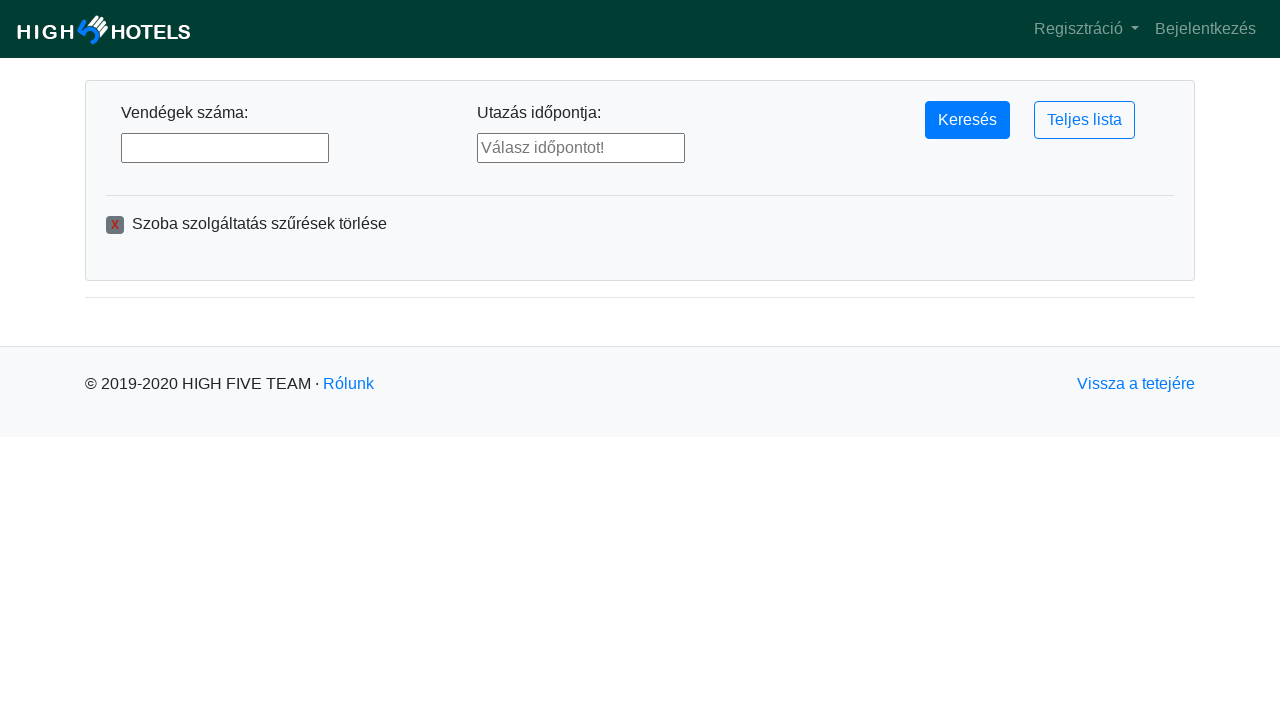

Hotel list loaded and hotel items are visible
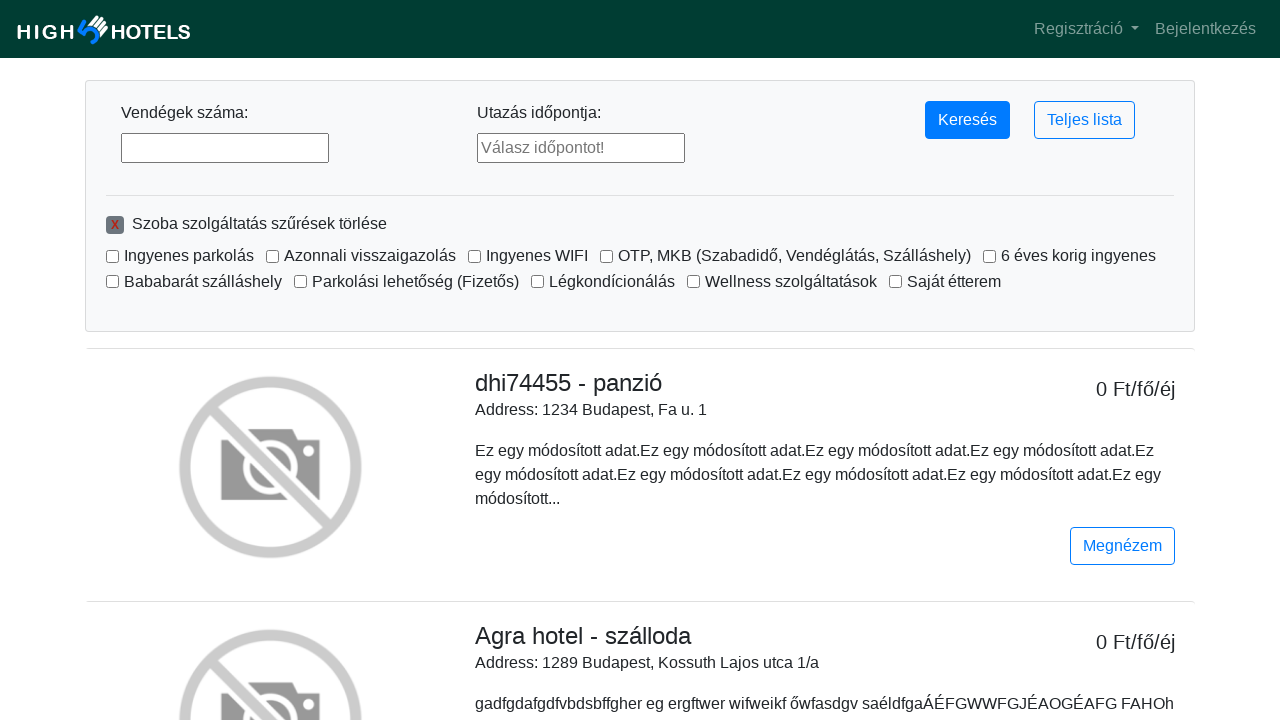

Located all hotel items in the list
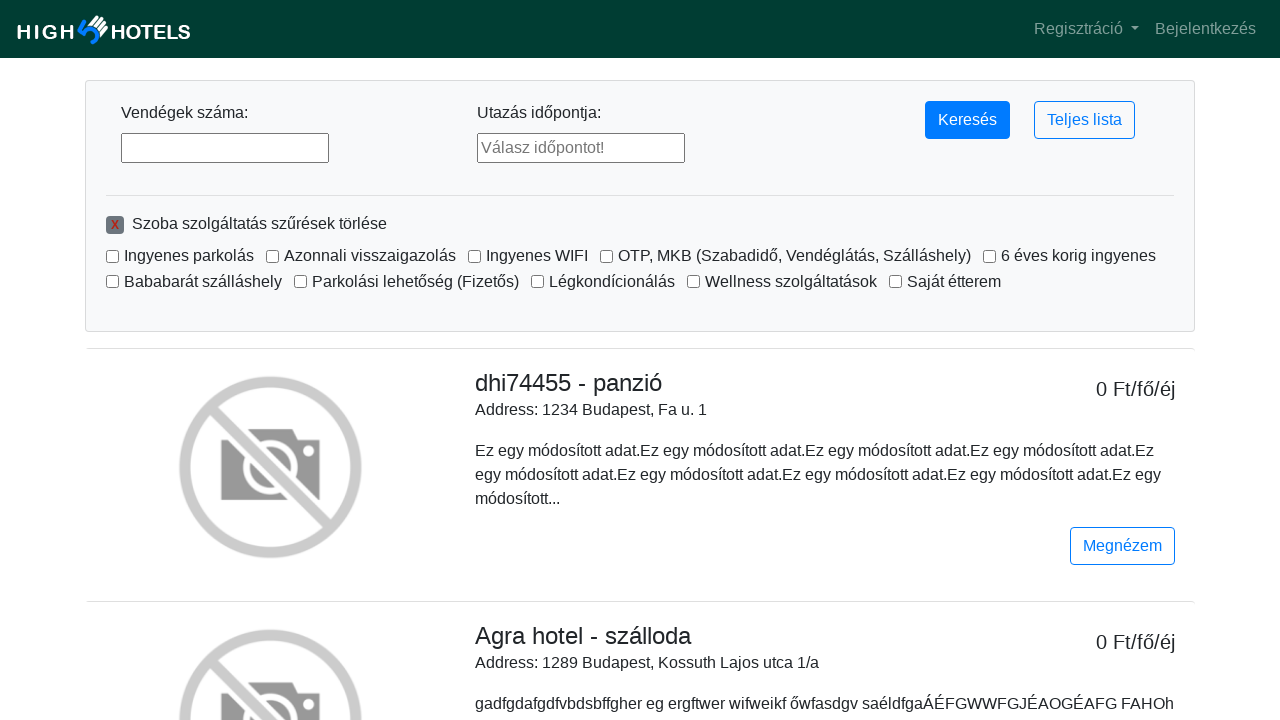

First hotel item is ready and displayed
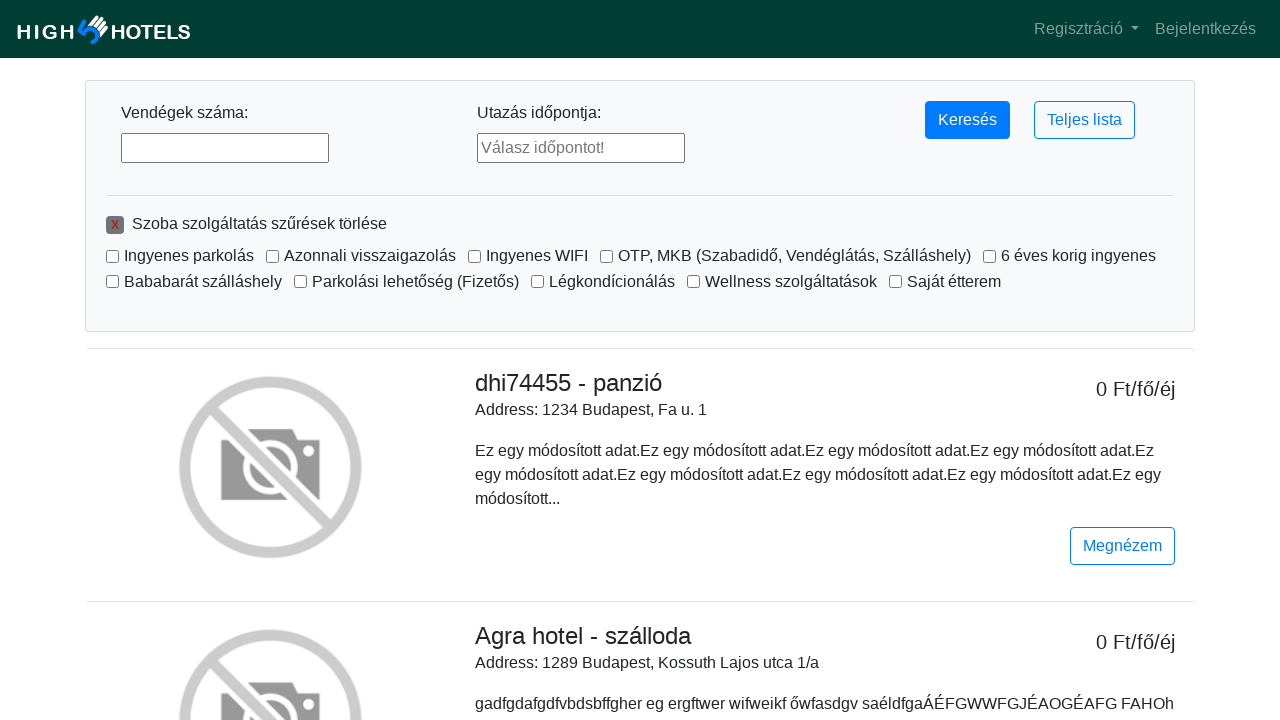

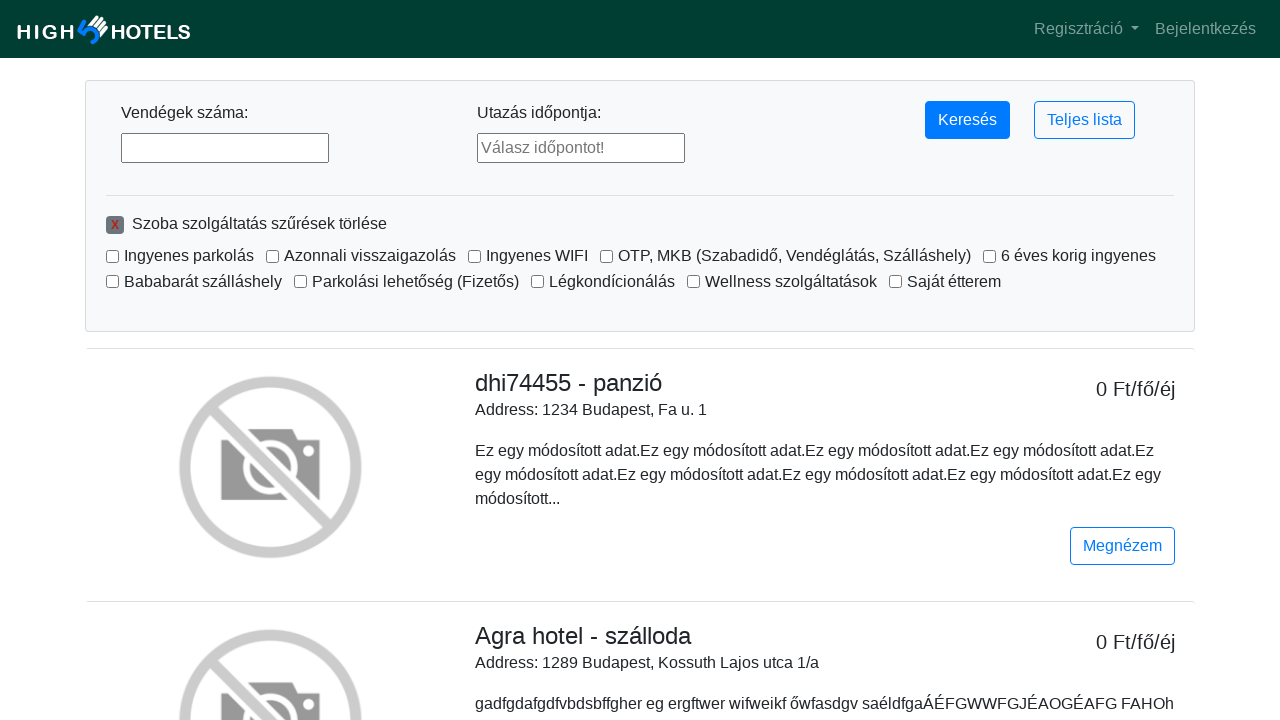